Tests that age zero is permitted in the form by filling the form with age 0 and verifying it's stored in localStorage

Starting URL: https://davi-vert.vercel.app/index.html

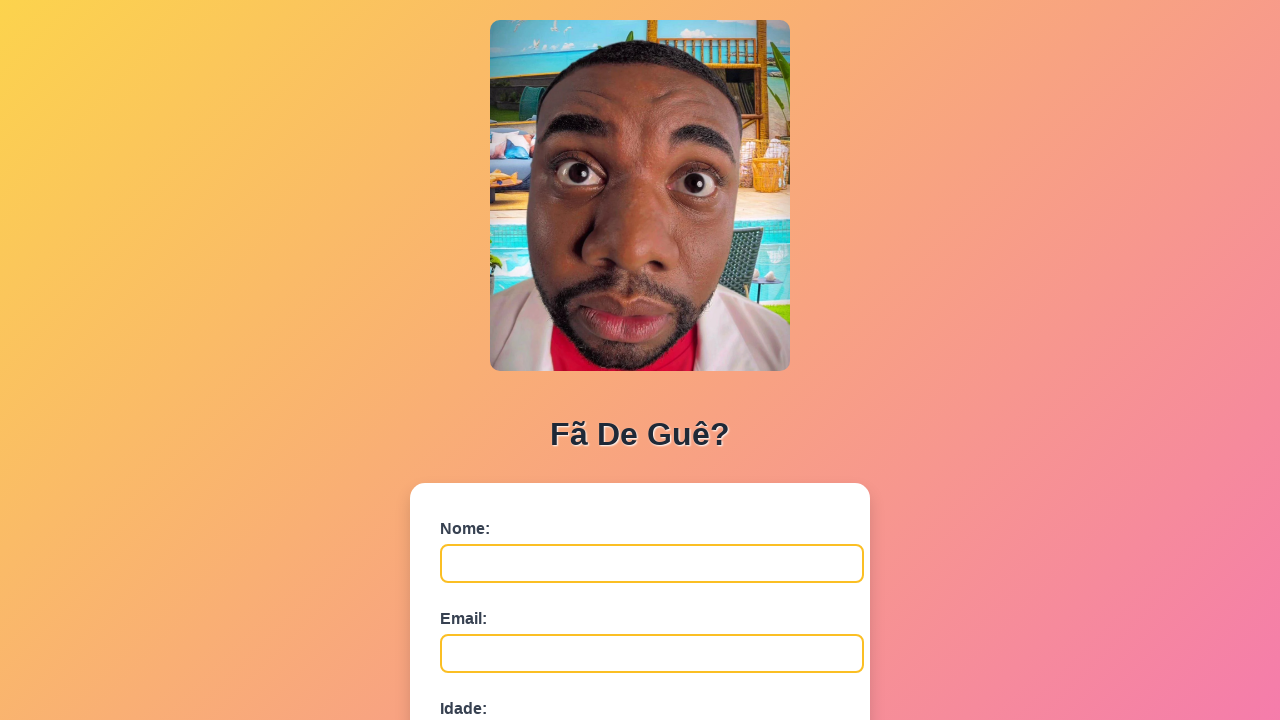

Cleared localStorage
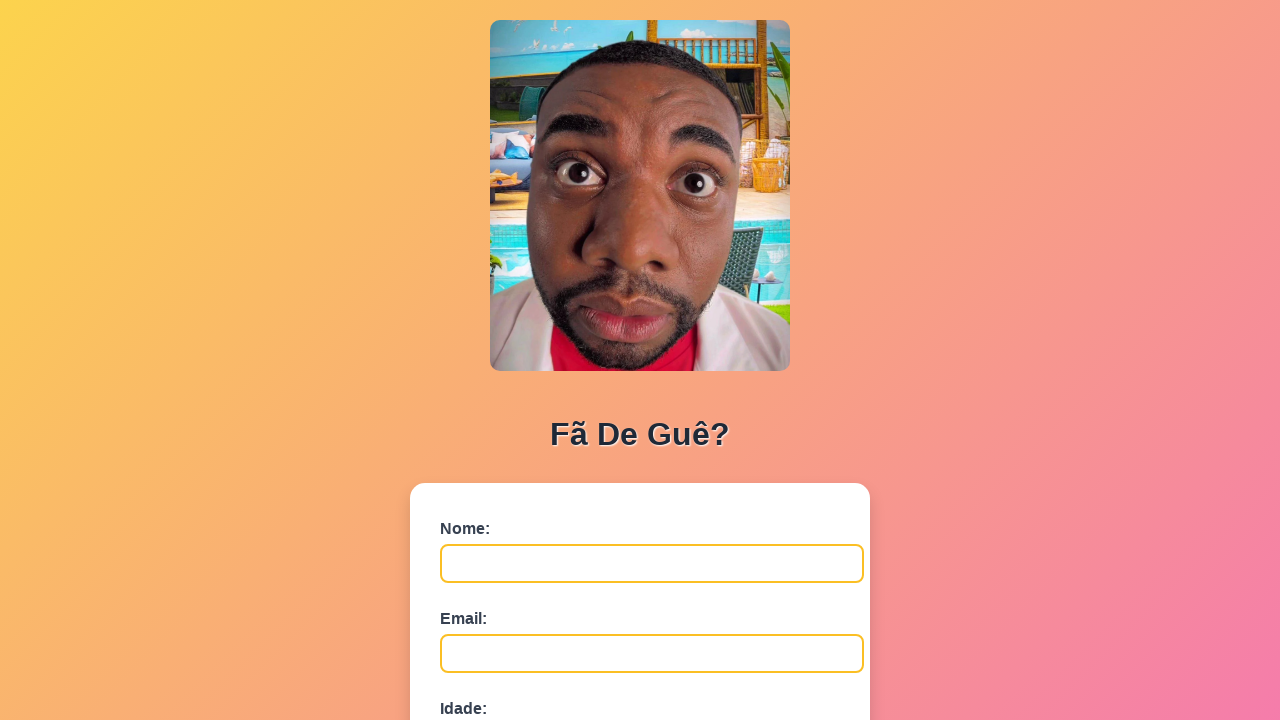

Filled name field with 'Carlos' on #nome
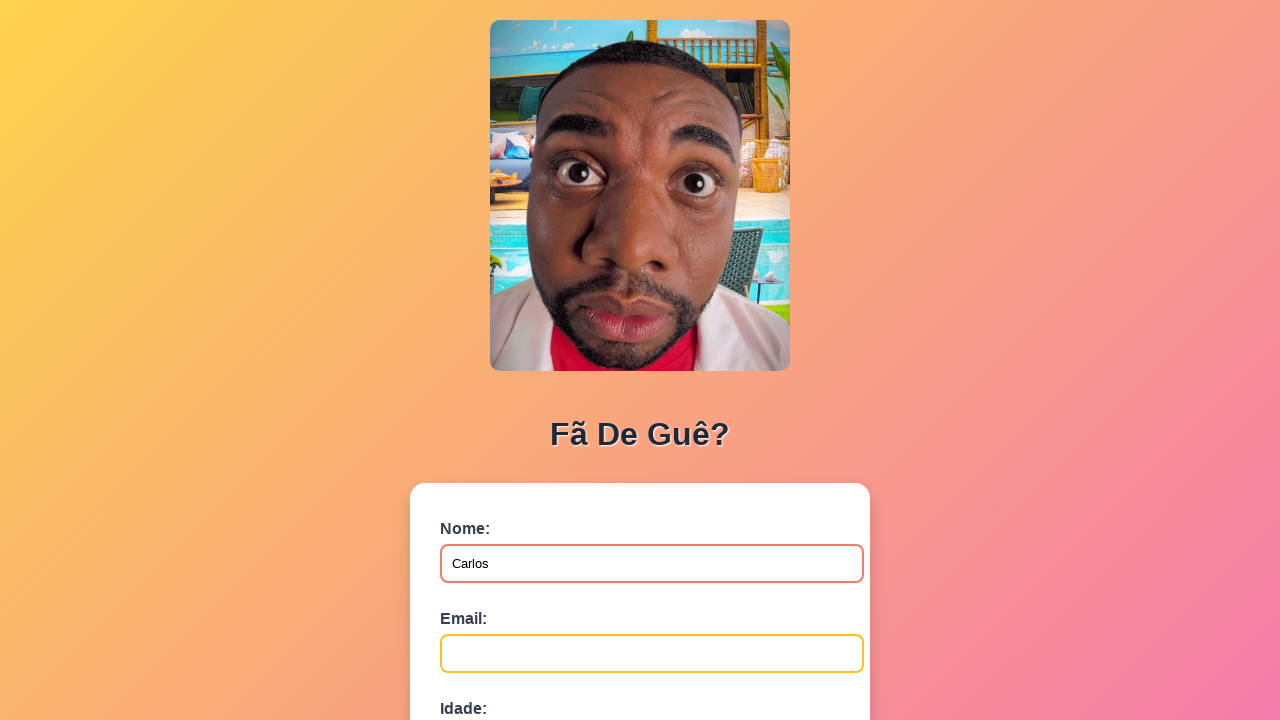

Filled email field with 'carlos@example.com' on #email
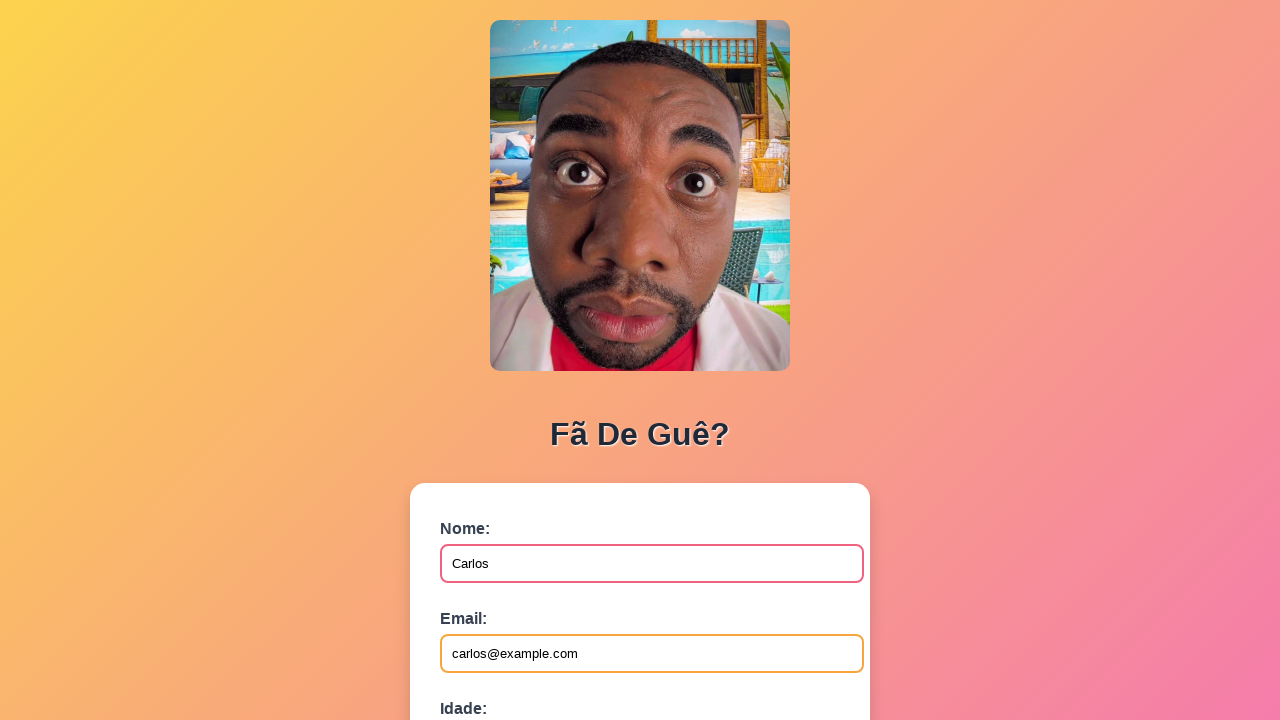

Filled age field with '0' on #idade
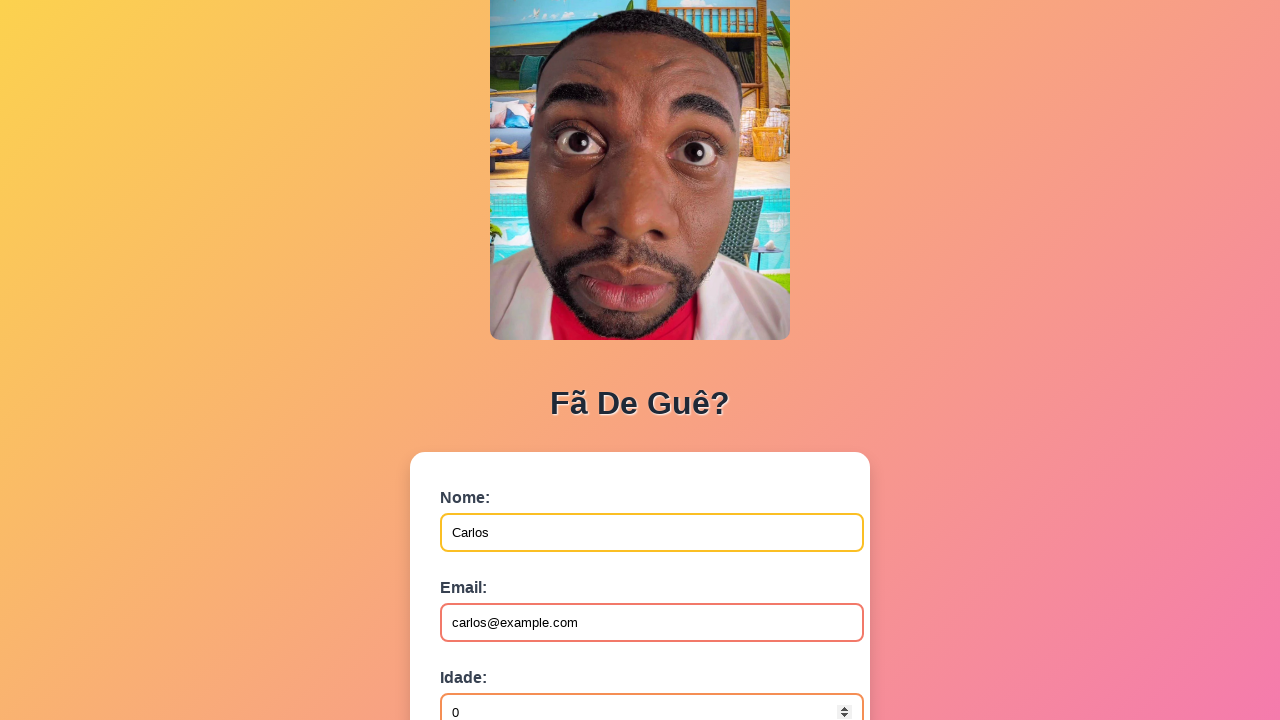

Clicked submit button at (490, 569) on button[type='submit']
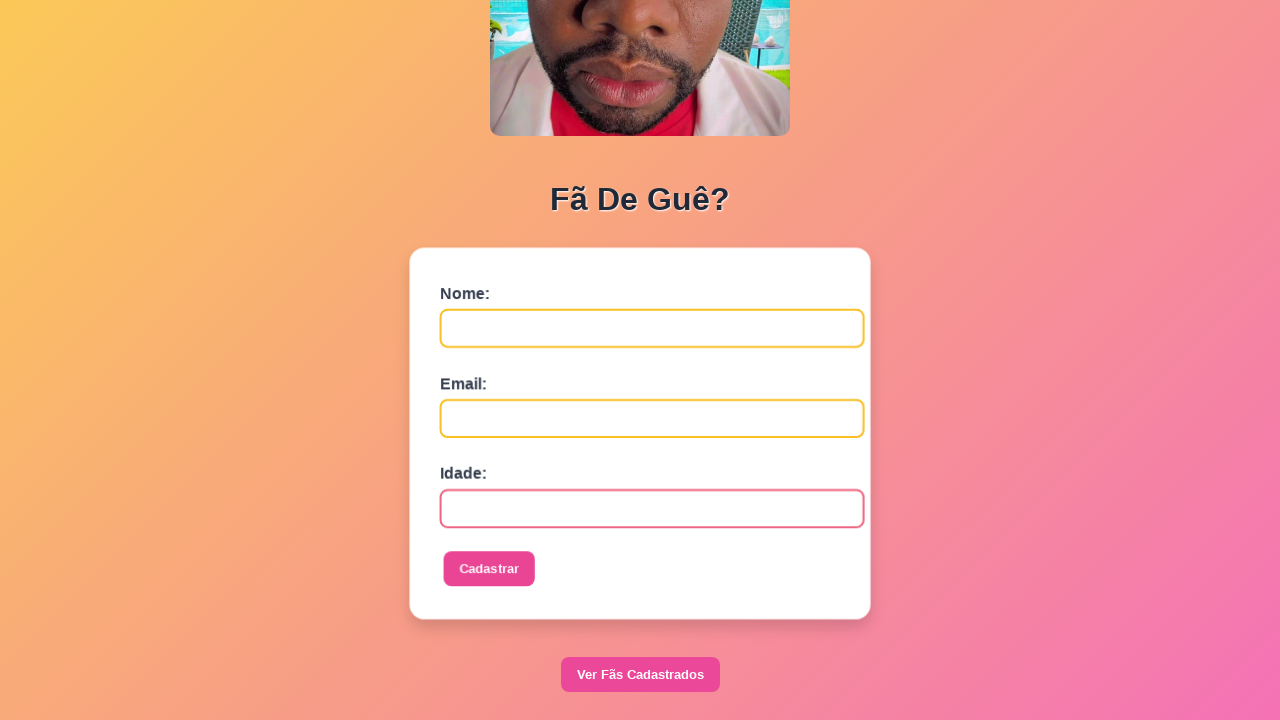

Set up dialog handler to accept alerts
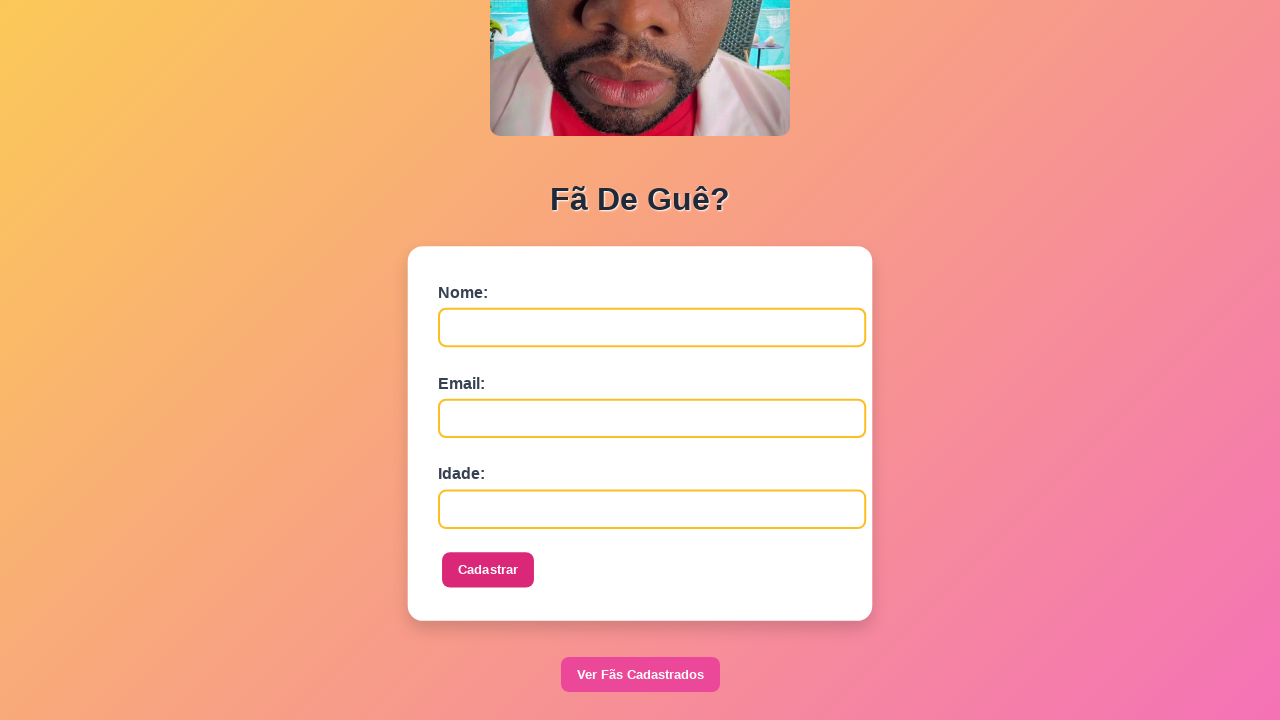

Waited 500ms for form processing
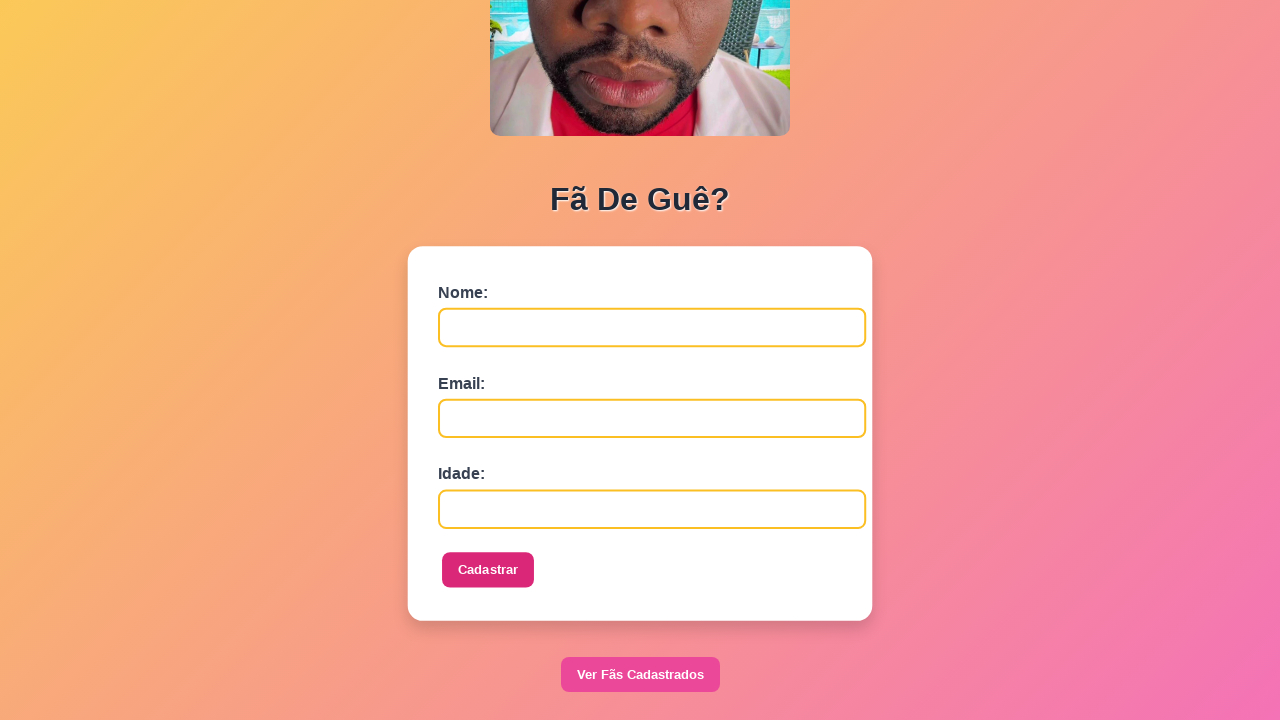

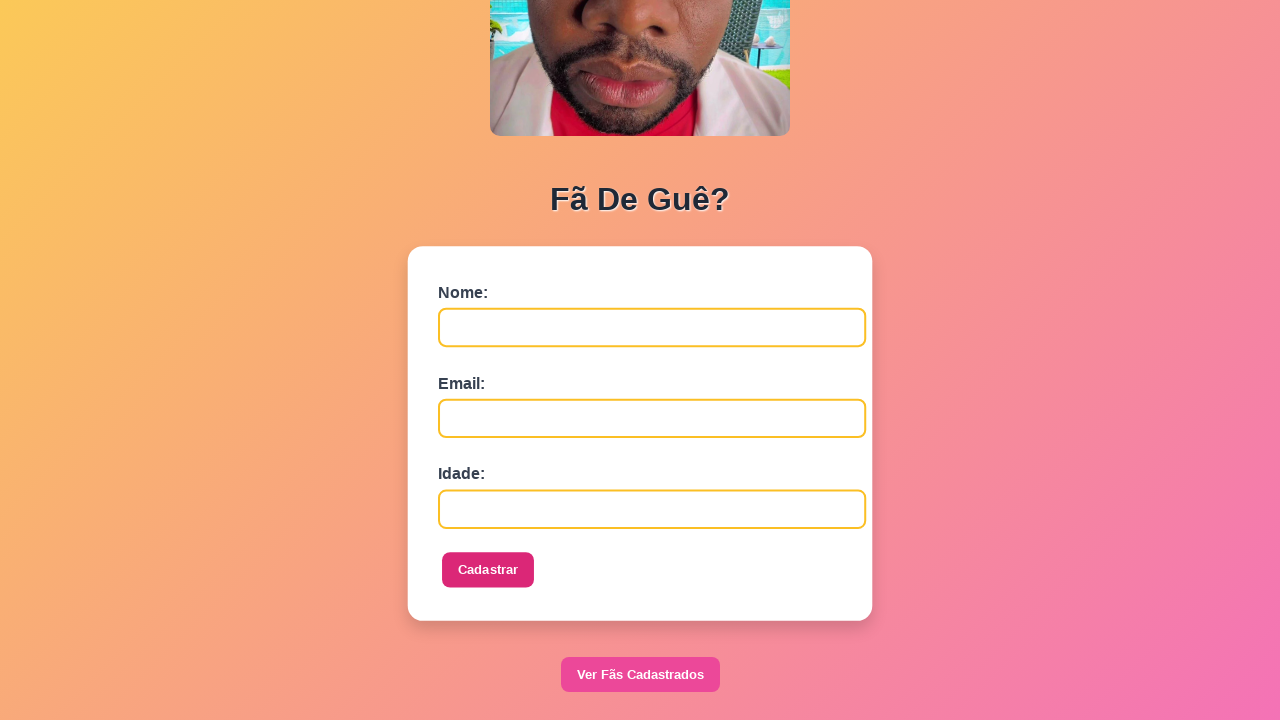